Tests dynamic loading by clicking Start button and waiting 5 seconds for content to appear

Starting URL: http://the-internet.herokuapp.com/dynamic_loading/2

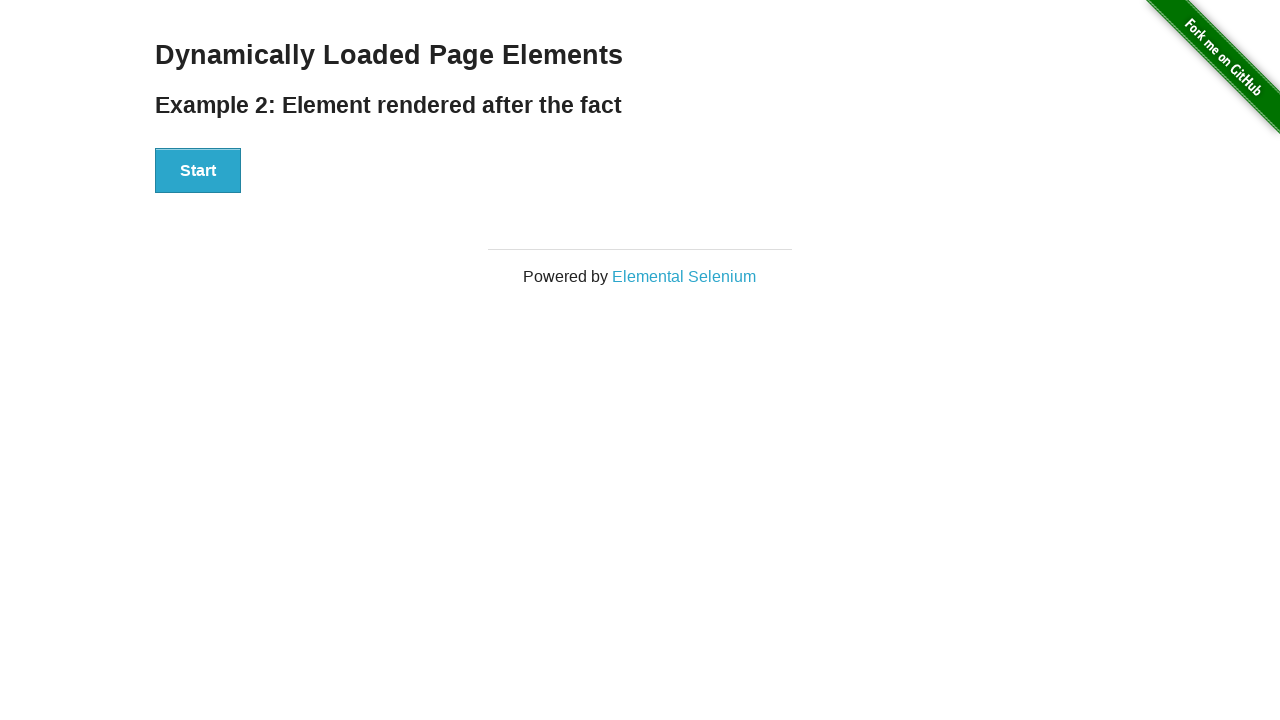

Clicked Start button to trigger dynamic loading at (198, 171) on xpath=//button[text()='Start']
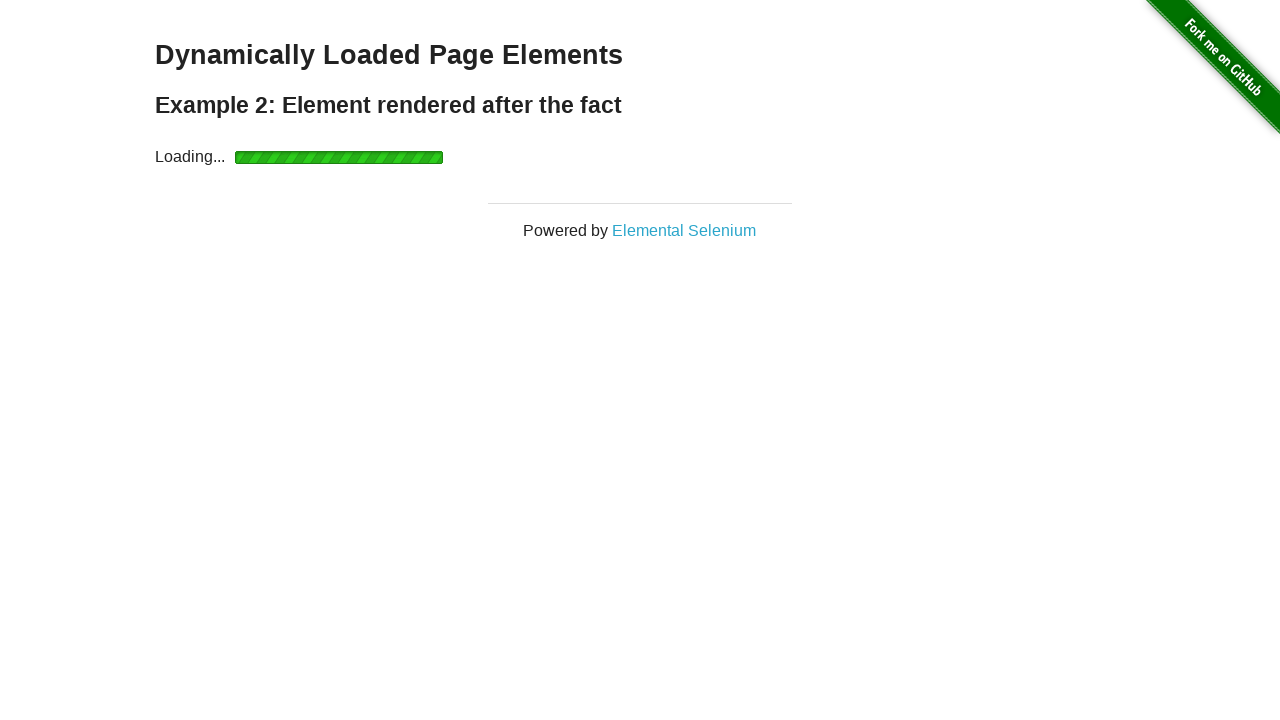

Waited 5 seconds for dynamic content to load
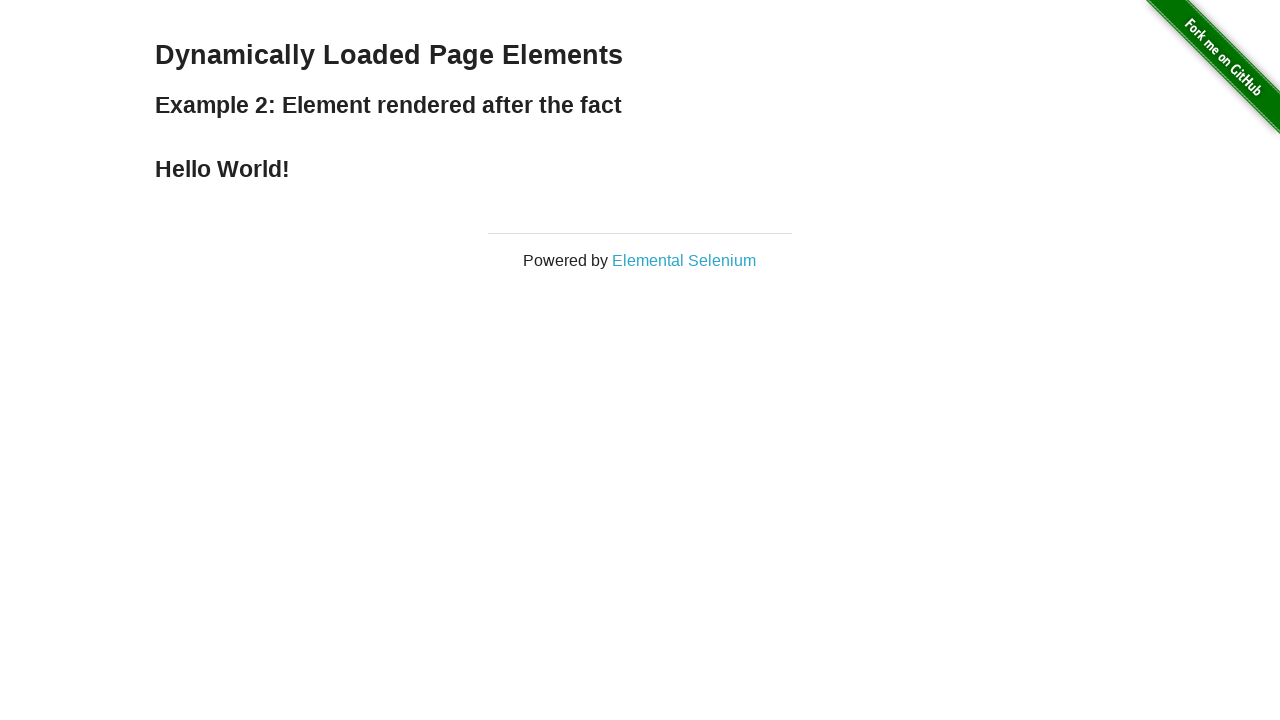

Verified 'Hello World!' content is visible
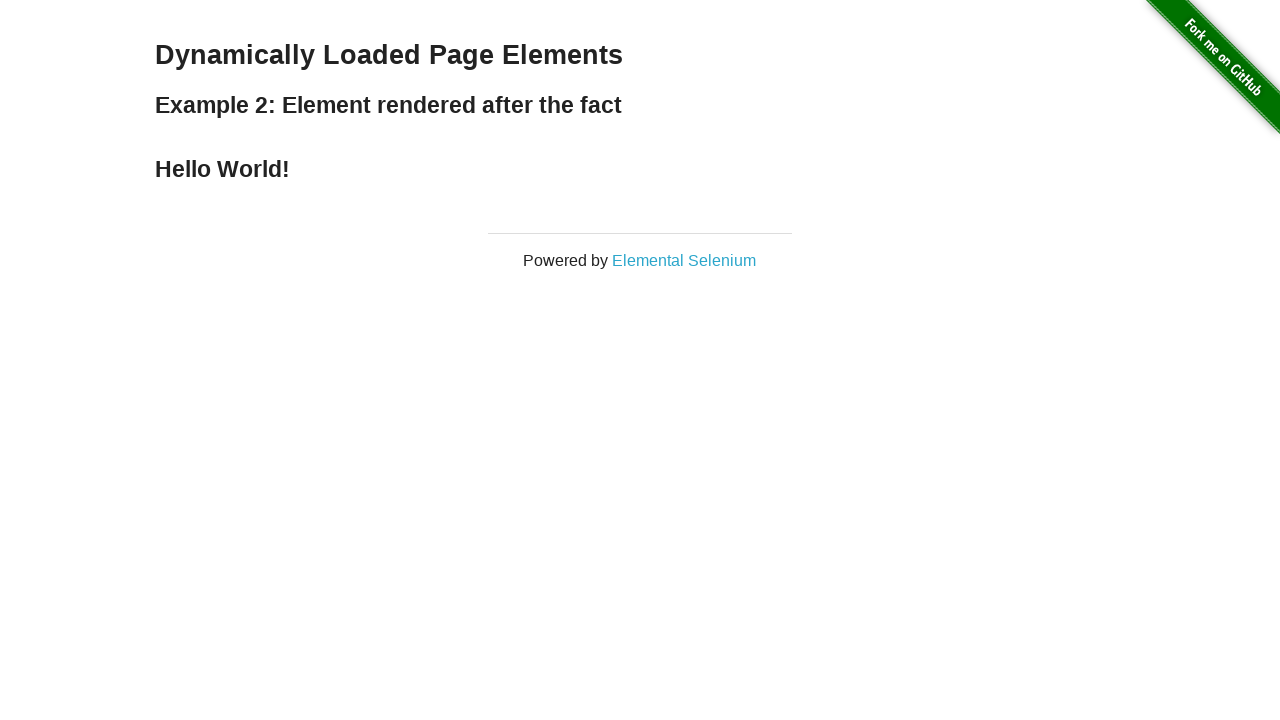

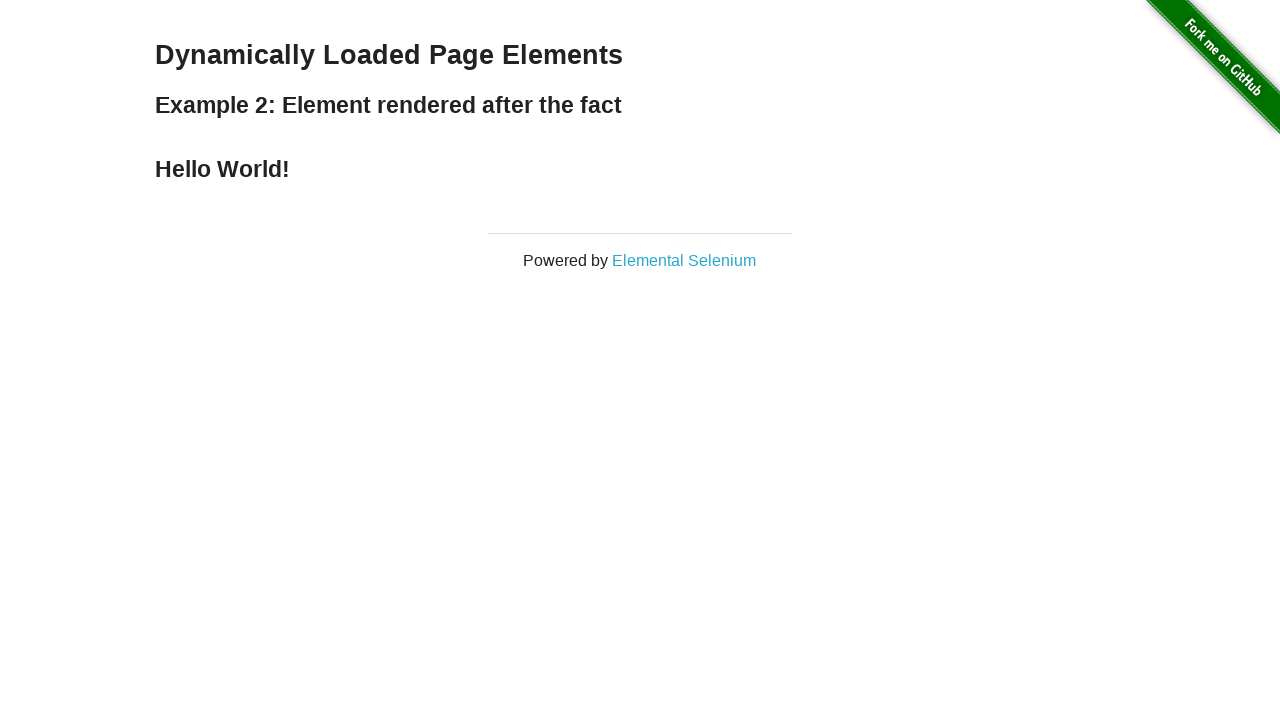